Navigates to a demo page with broken links and verifies that link elements are present on the page

Starting URL: https://demoqa.com/broken

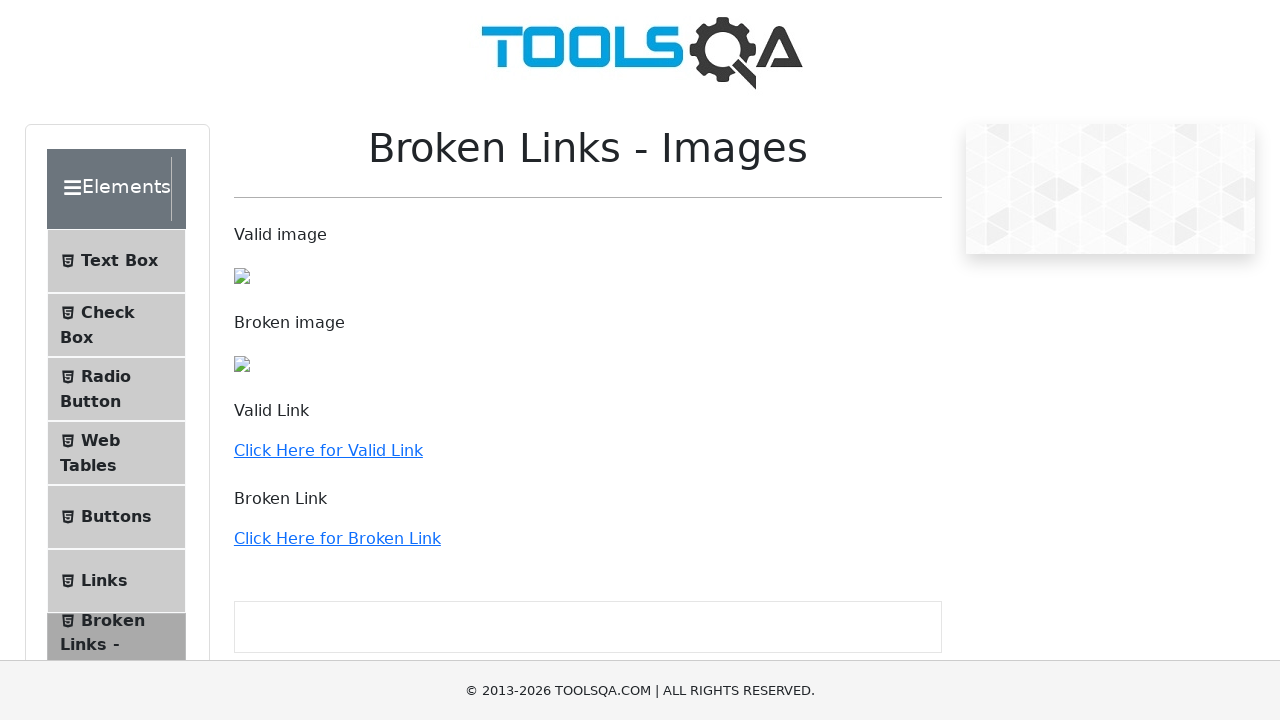

Navigated to demo page with broken links
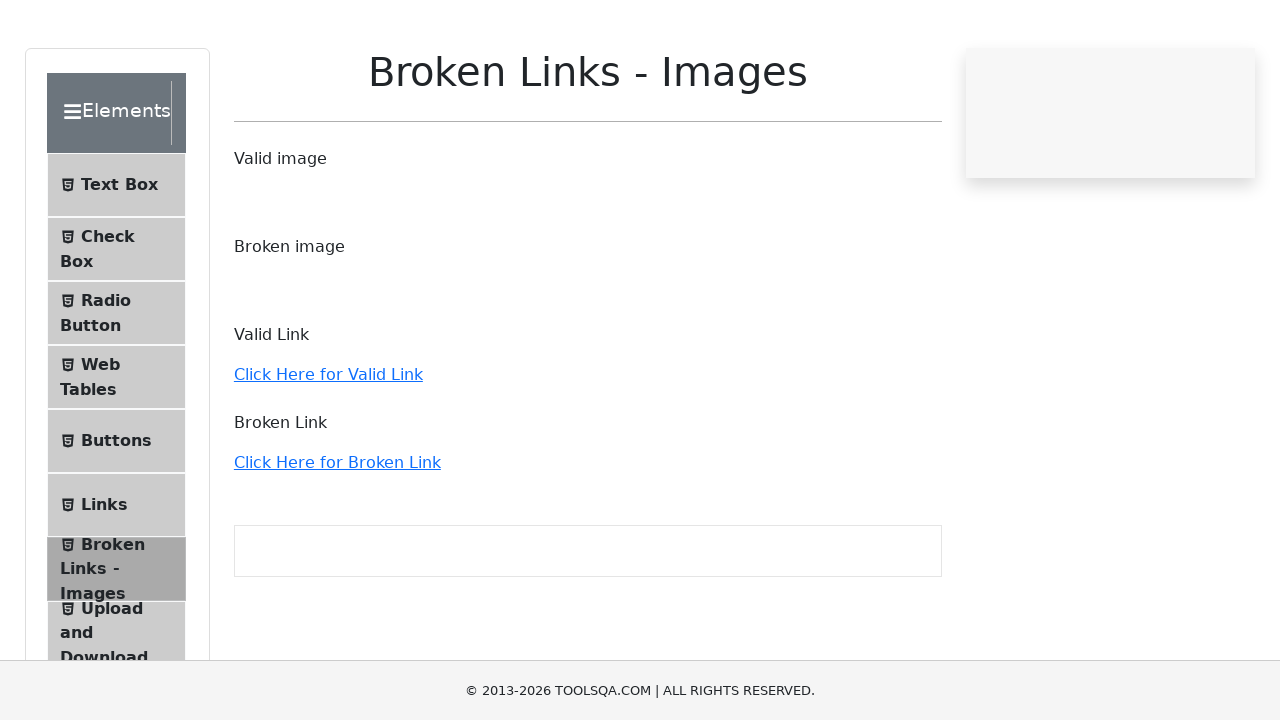

Located all link elements on the page
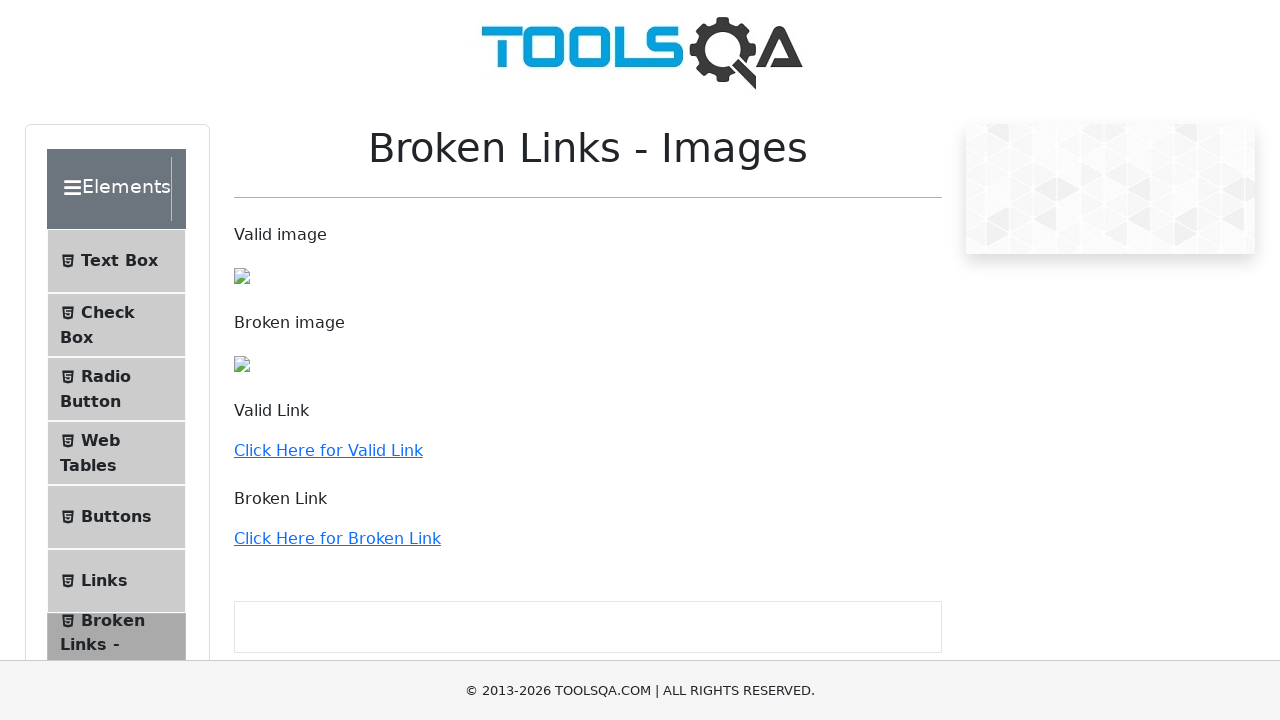

Verified that 36 links are present on the page
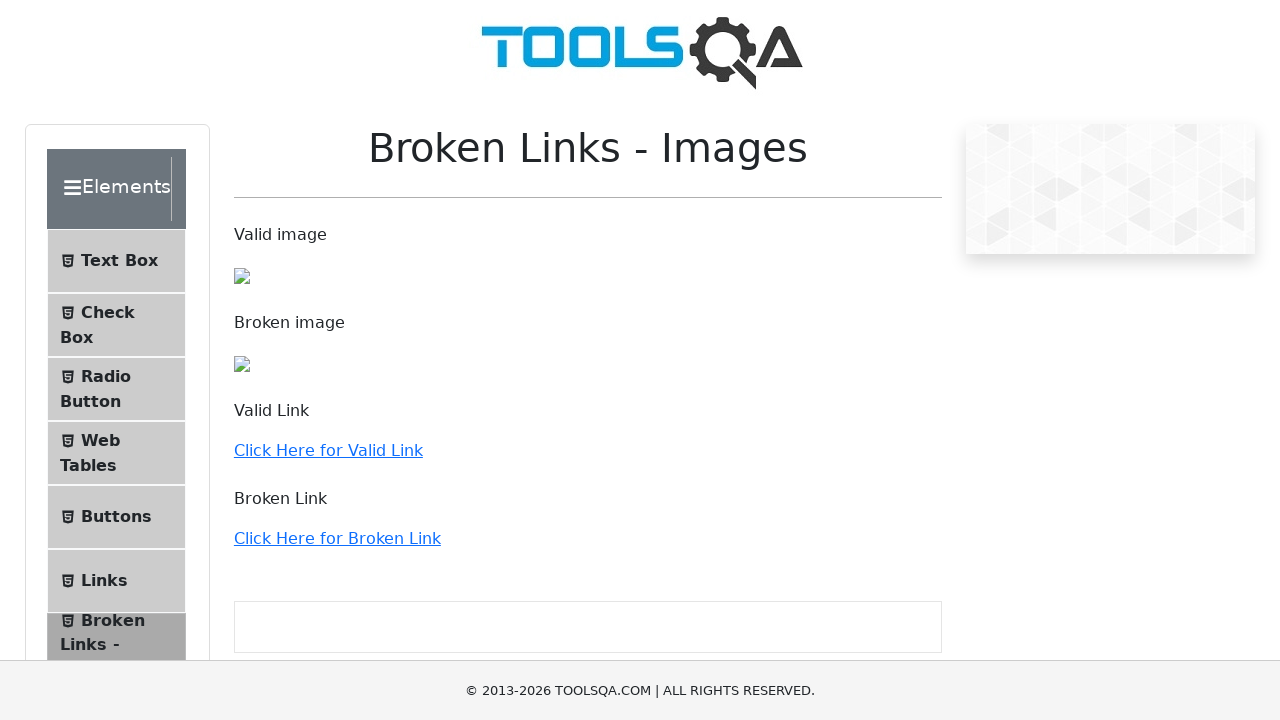

Printed link count: 36 links found
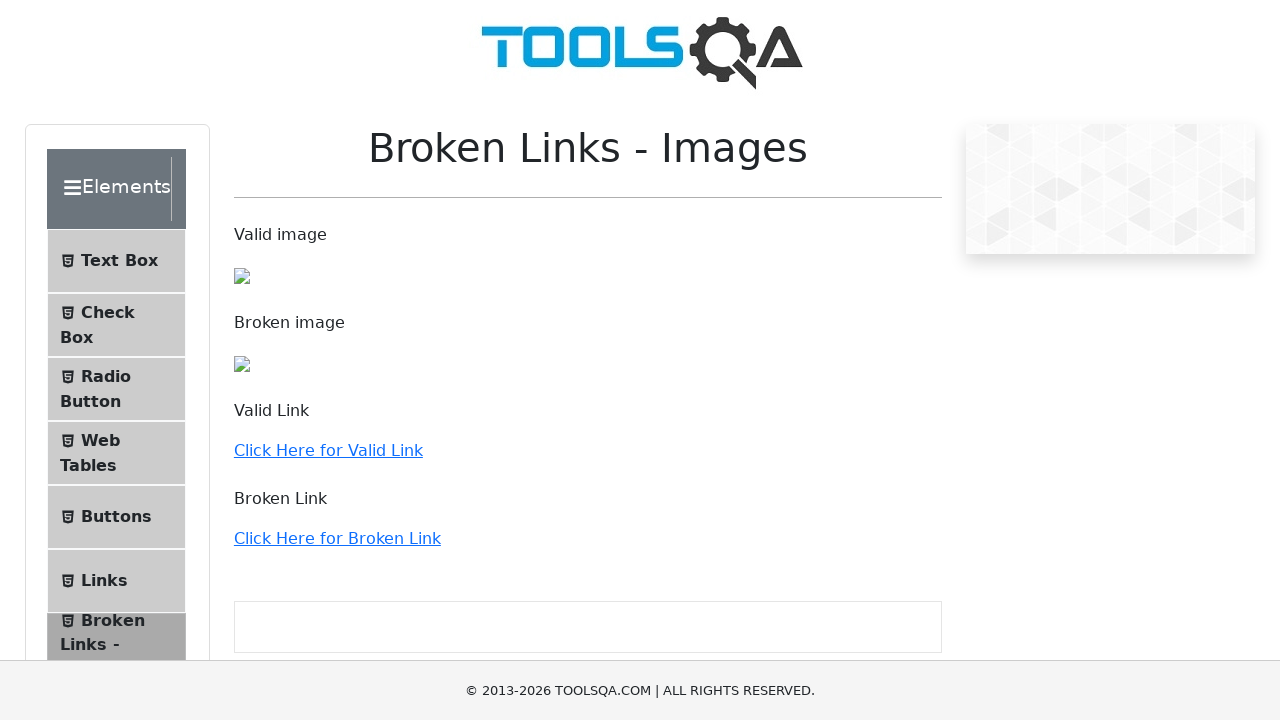

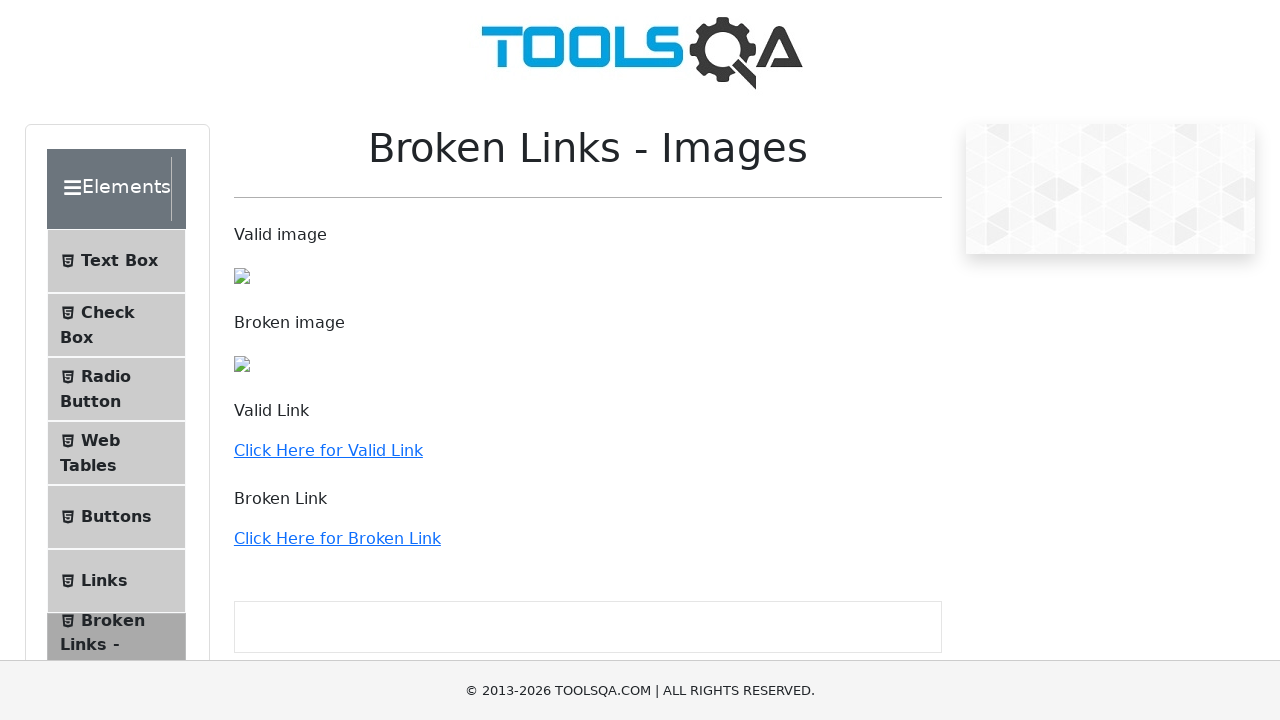